Finds and identifies the highest priced item on the homepage by extracting product names and prices

Starting URL: https://www.demoblaze.com/

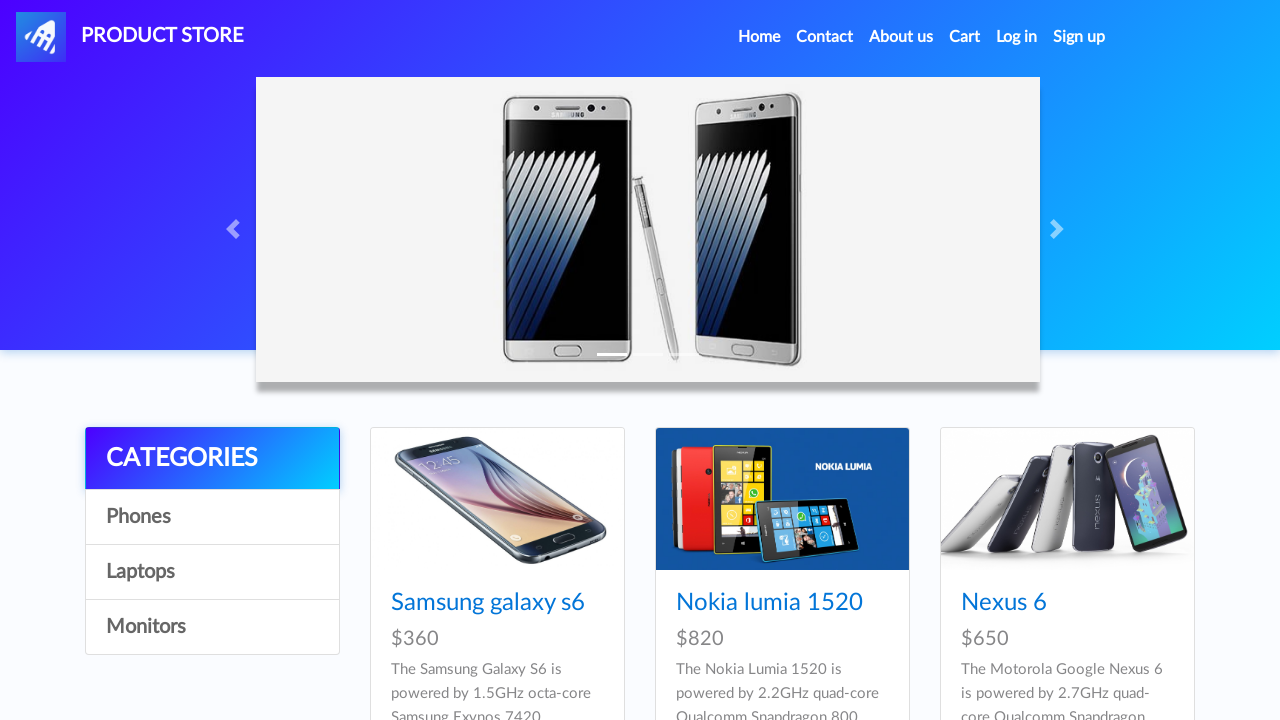

Waited for product elements to load on homepage
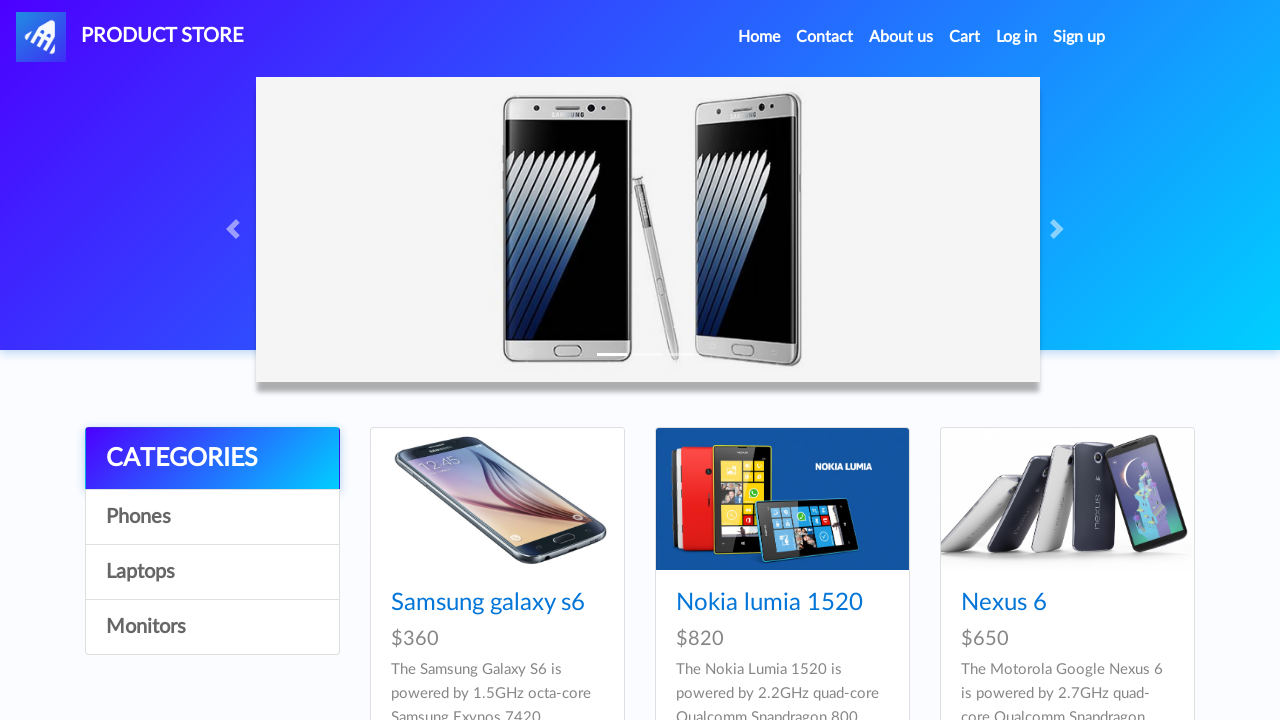

Retrieved all product name elements from the page
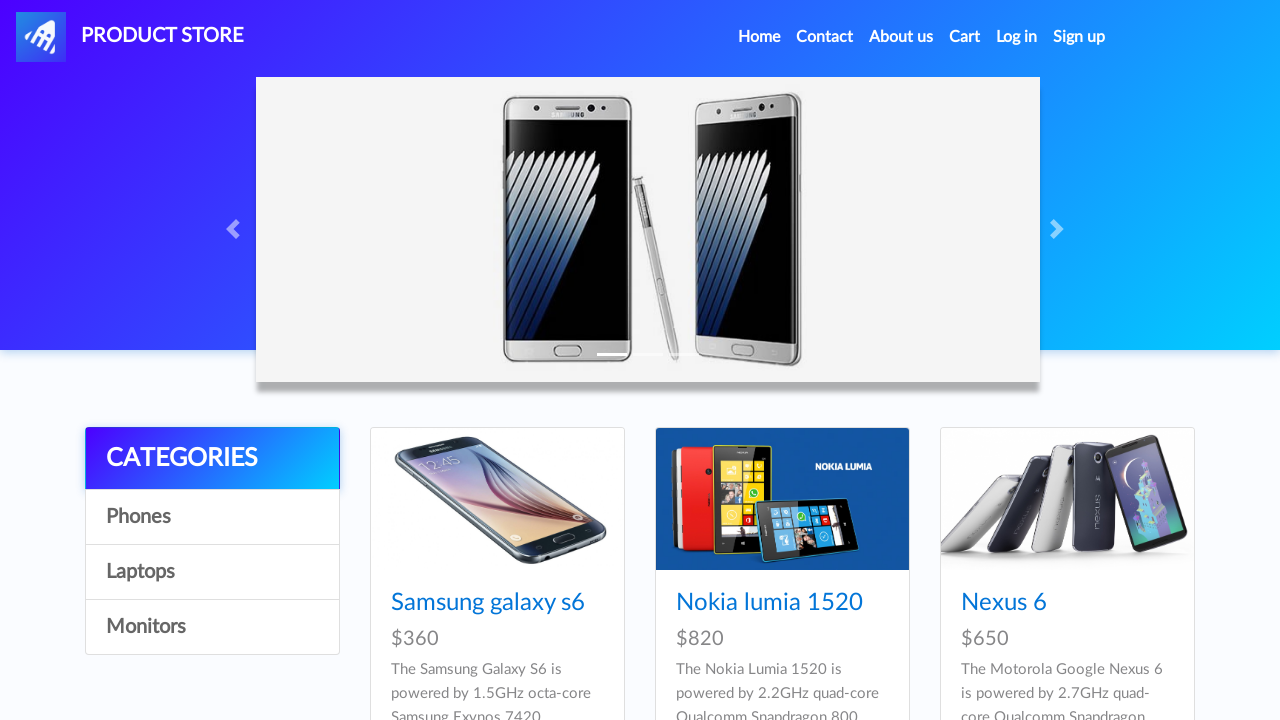

Extracted 9 product names from elements
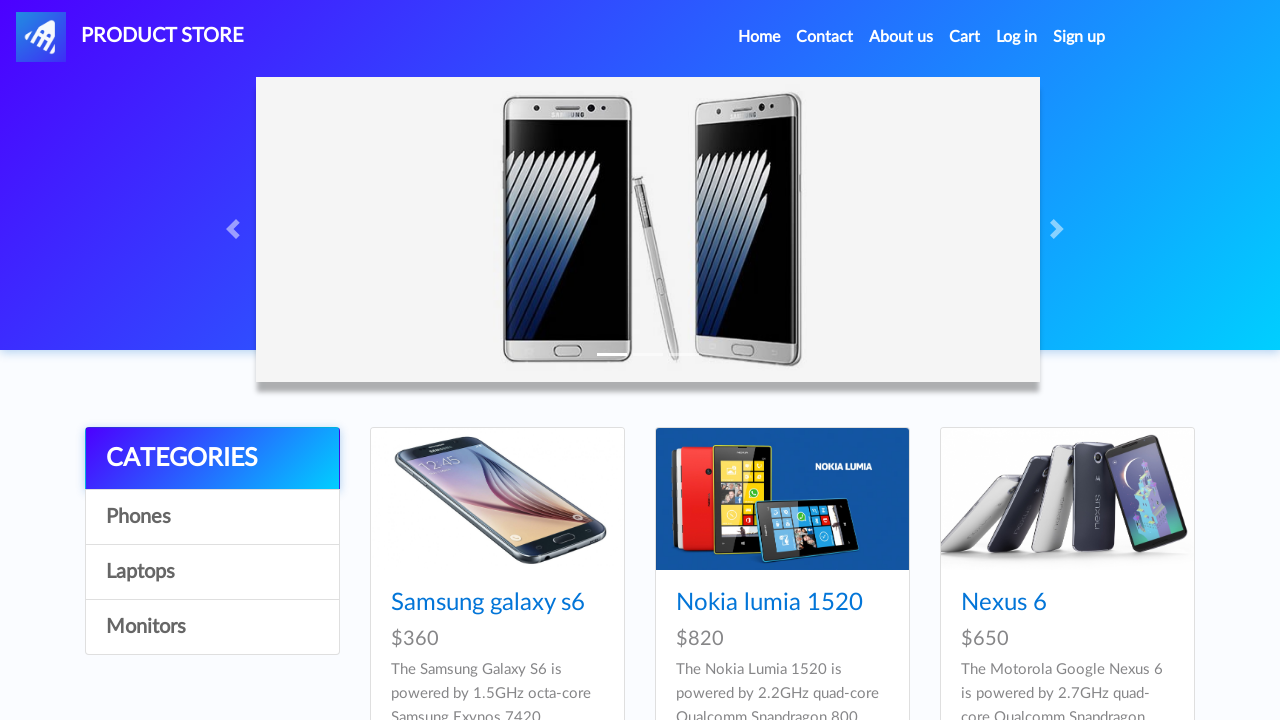

Retrieved all price elements from the page
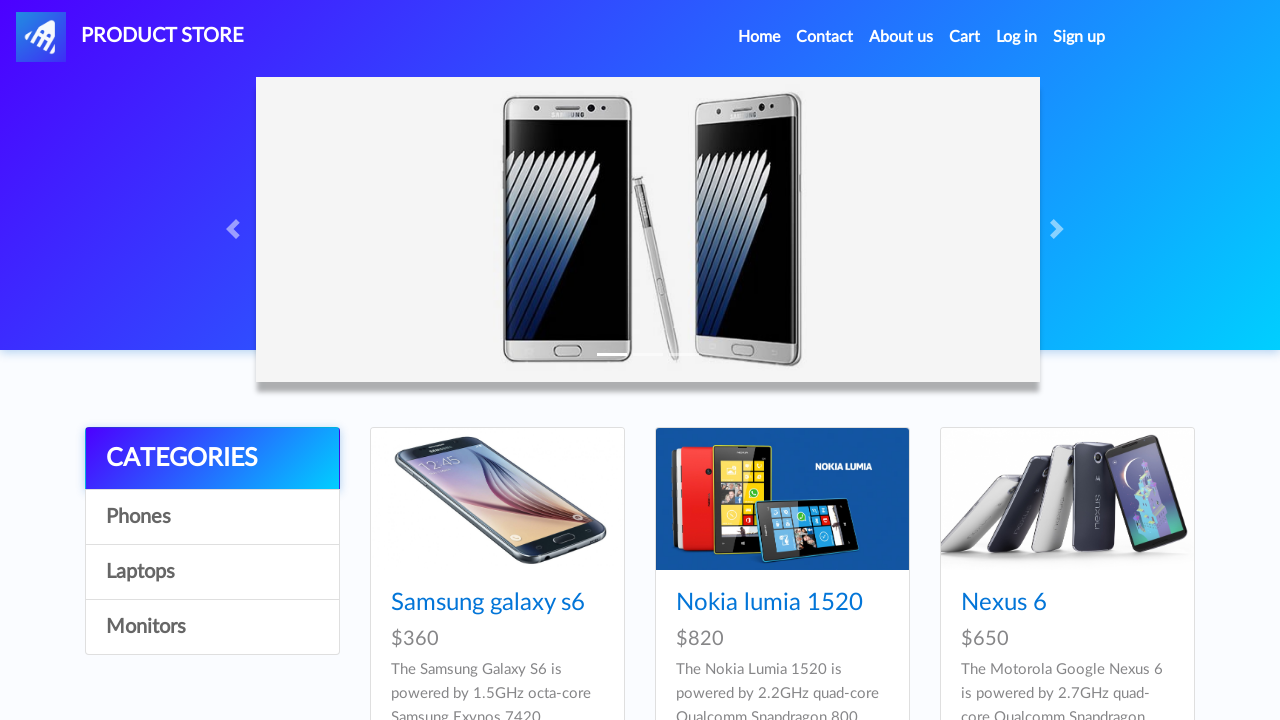

Extracted and converted 9 prices from elements
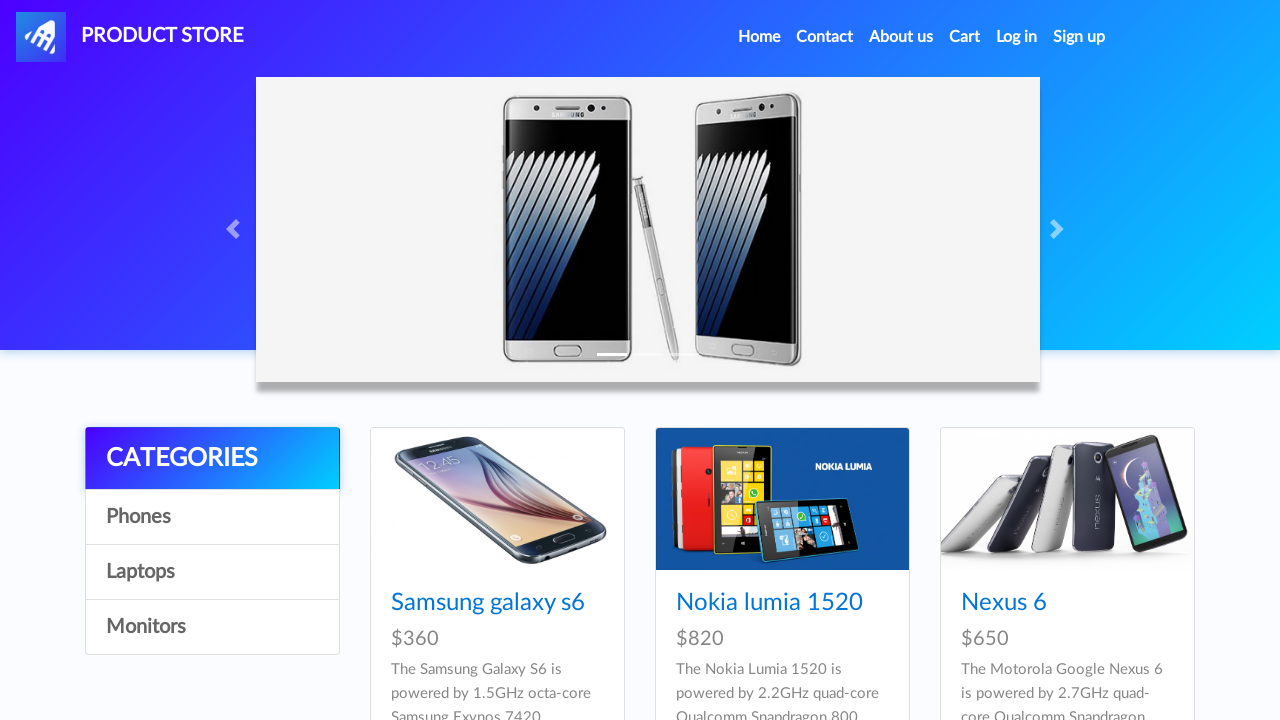

Identified maximum price: $820
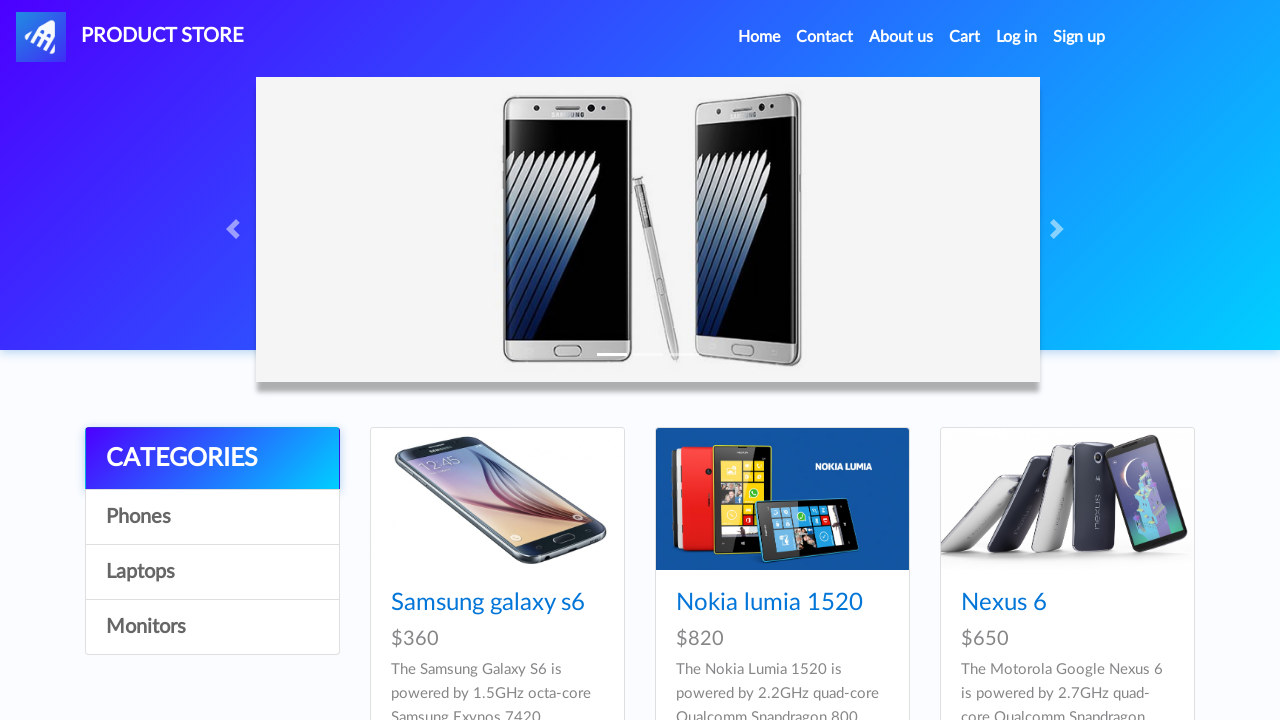

Located index of highest priced item: 1
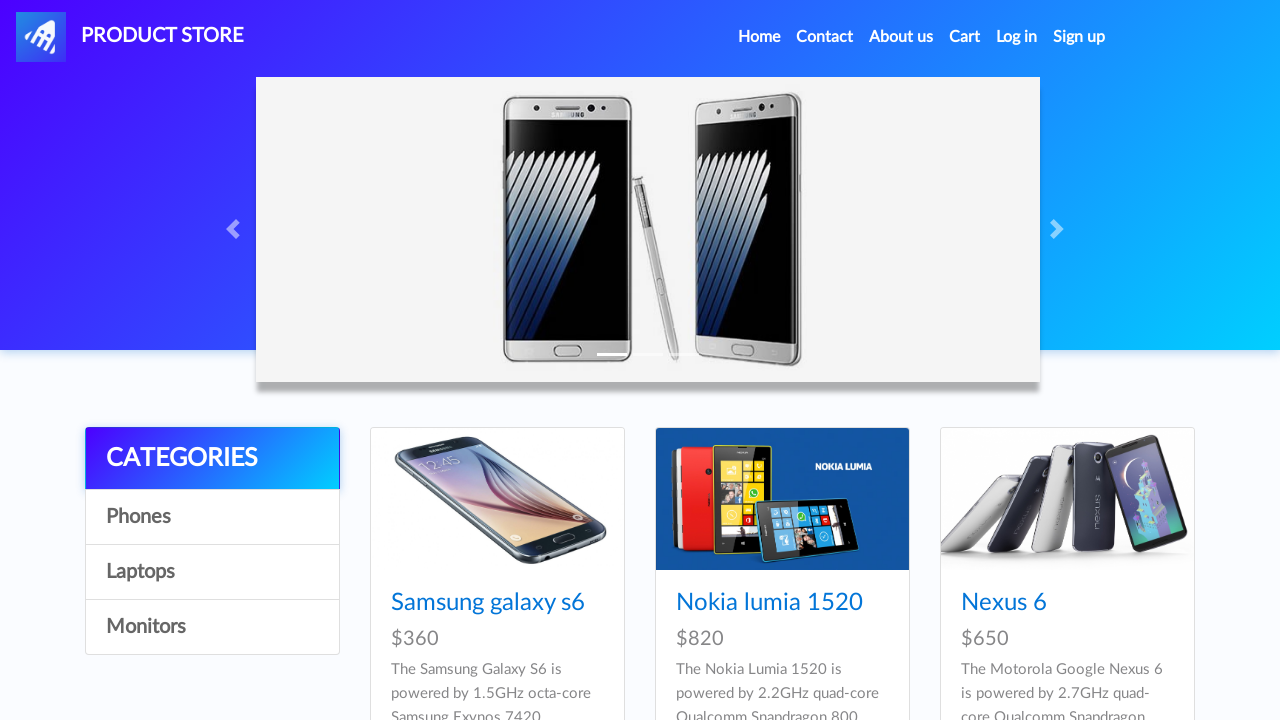

Identified highest priced product: Nokia lumia 1520 at $820
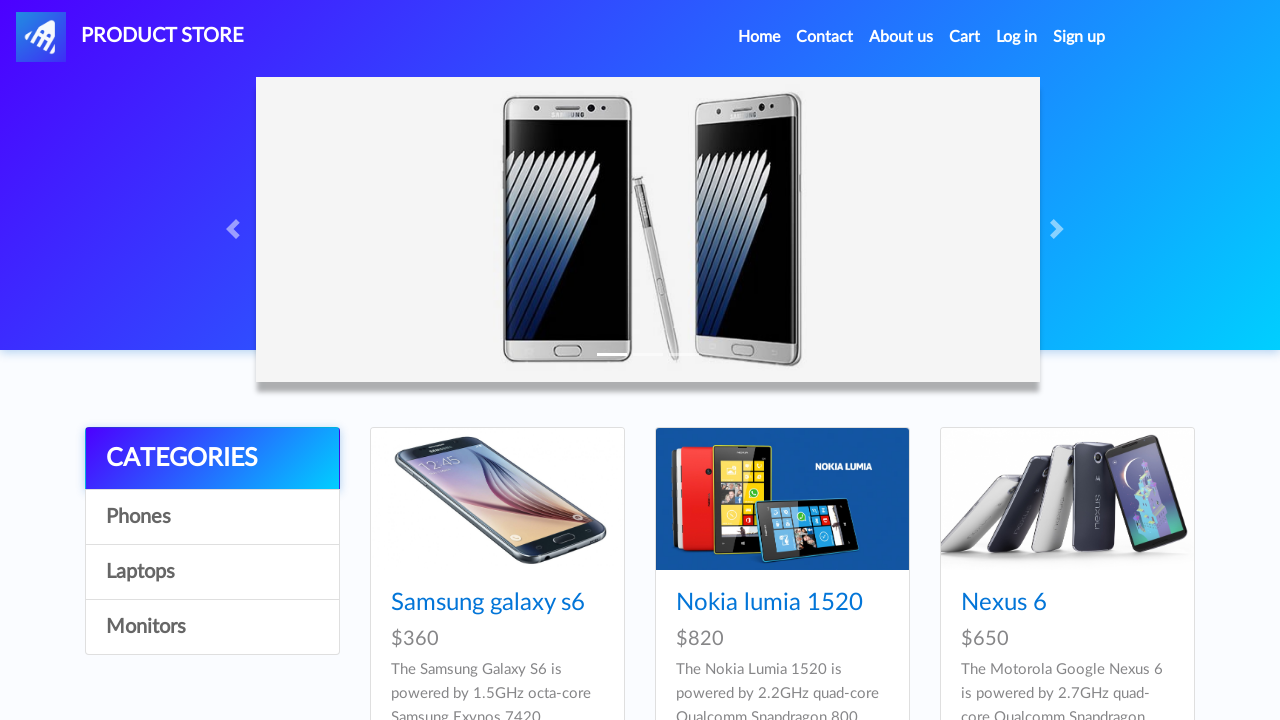

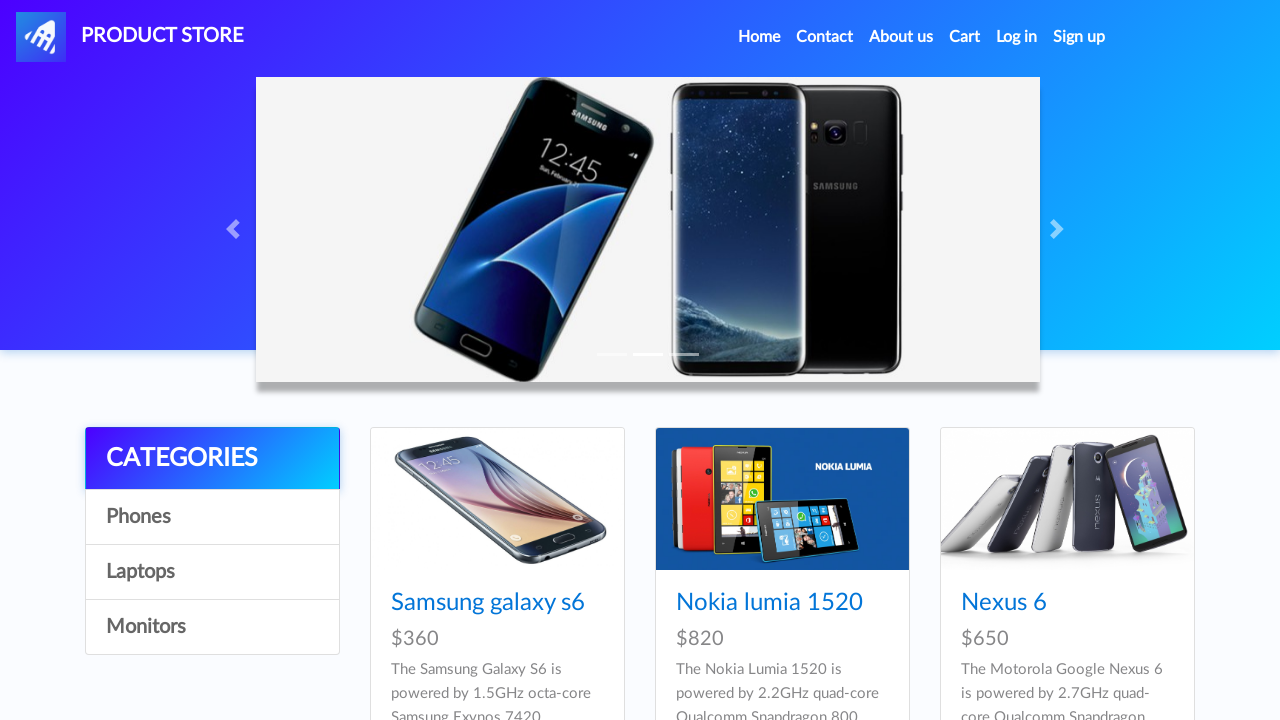